Navigates to W3Schools JavaScript tutorial page and scrolls to the "Top References" section using JavaScript scroll functionality

Starting URL: https://www.w3schools.com/js/default.asp

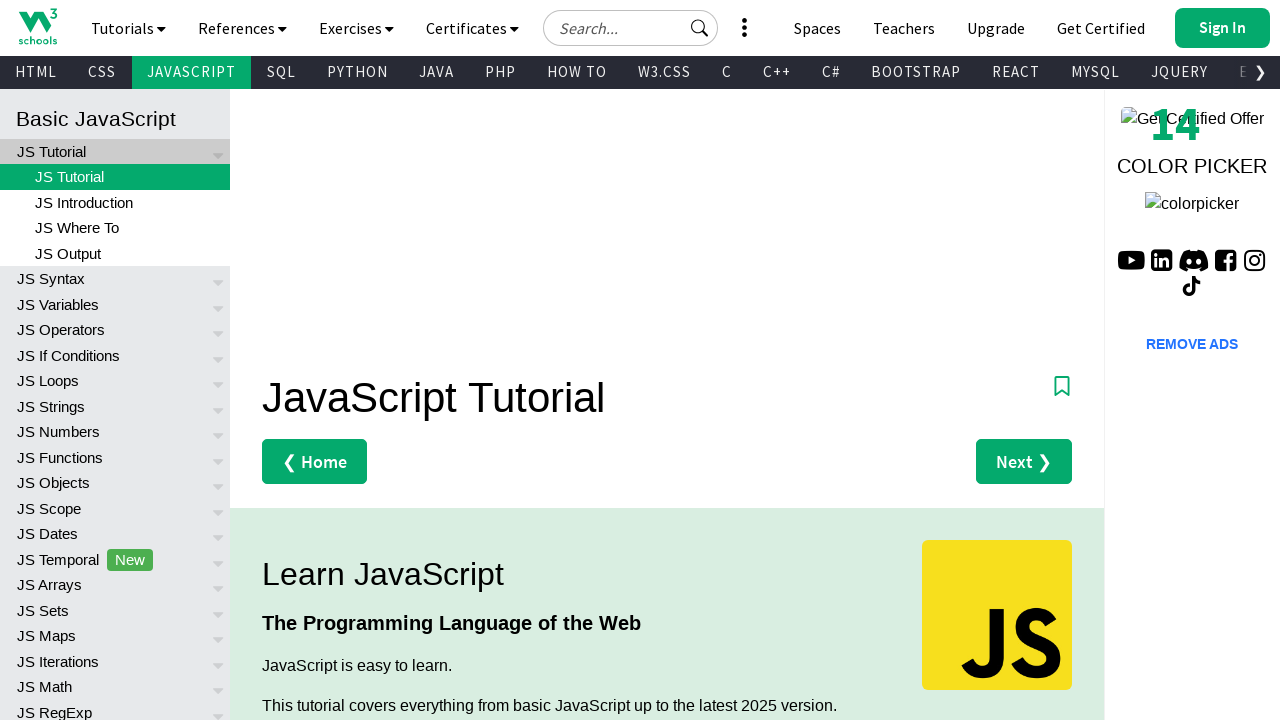

Waited for DOM content loaded on W3Schools JavaScript tutorial page
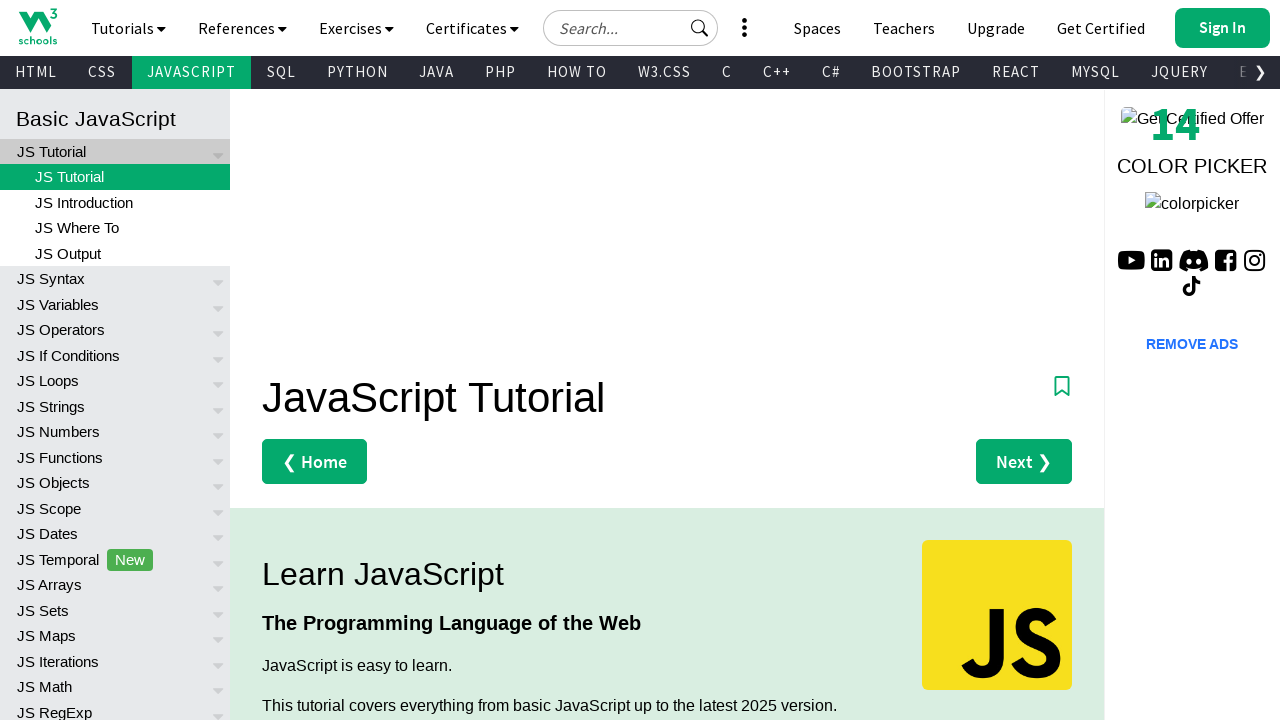

Located the 'Top References' heading element
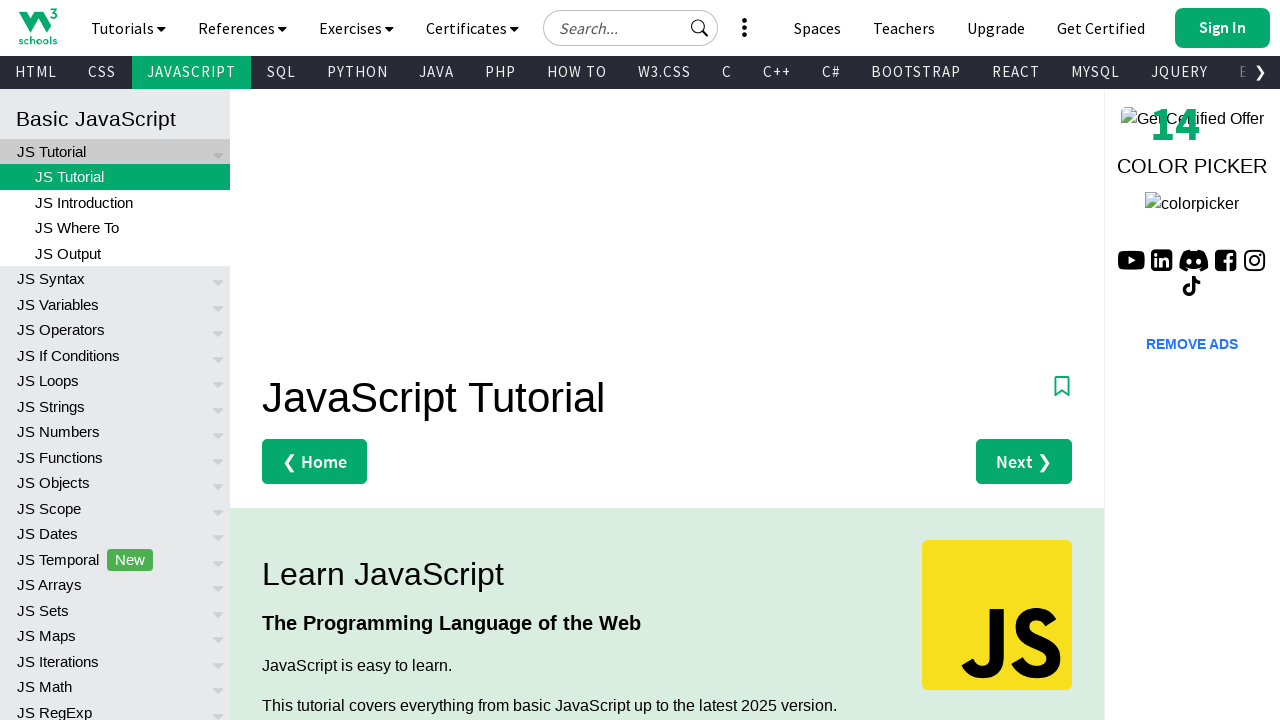

Scrolled to the 'Top References' section using JavaScript scroll functionality
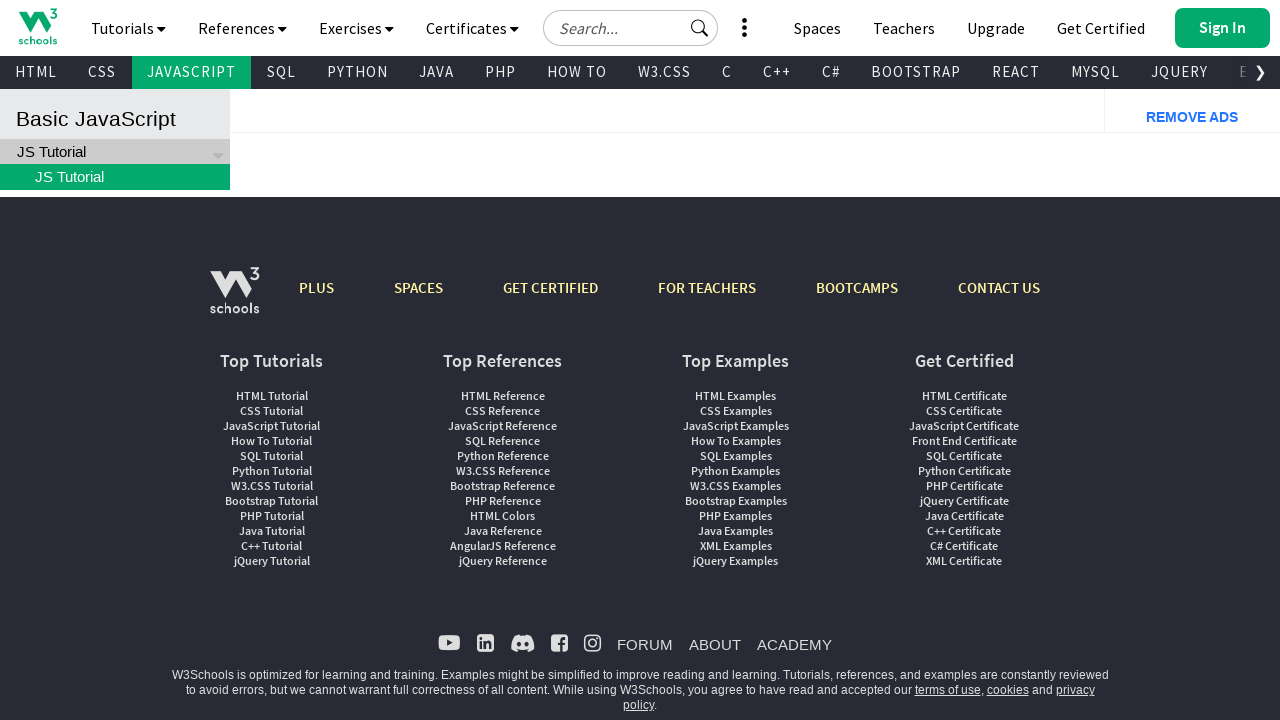

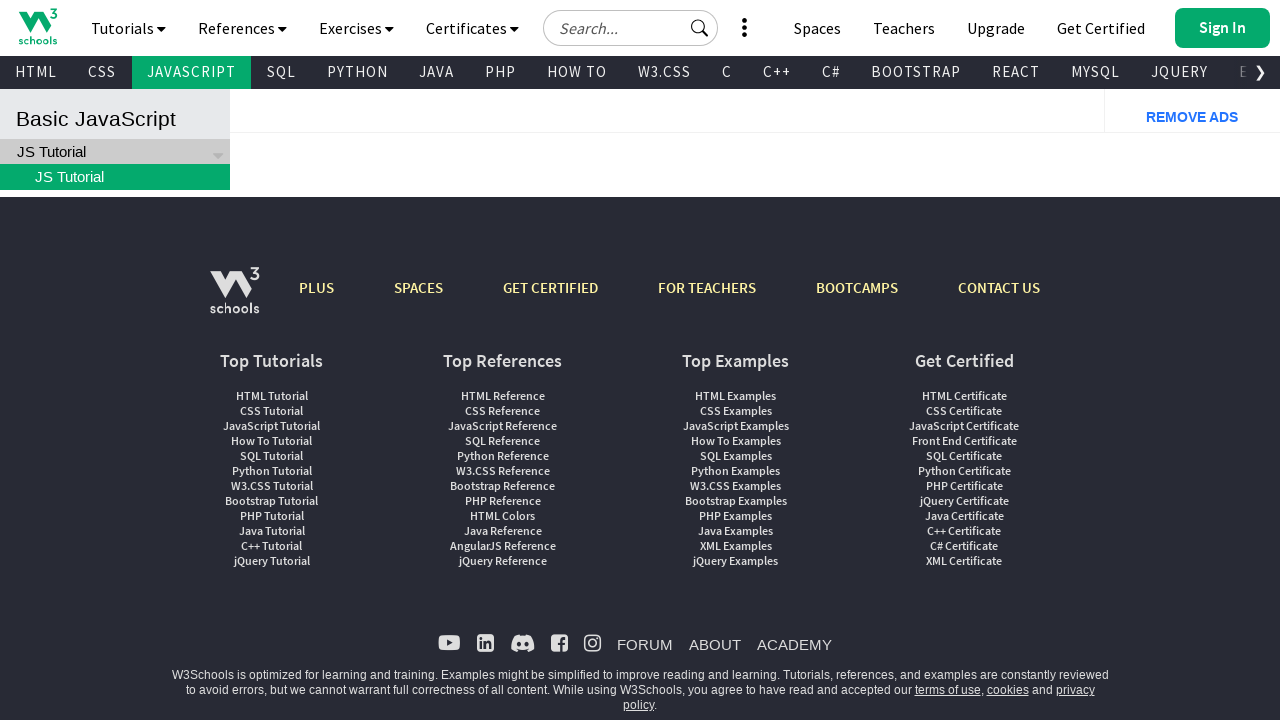